Tests the AngularJS homepage by typing a name into the input field and verifying the greeting message displays correctly

Starting URL: http://www.angularjs.org

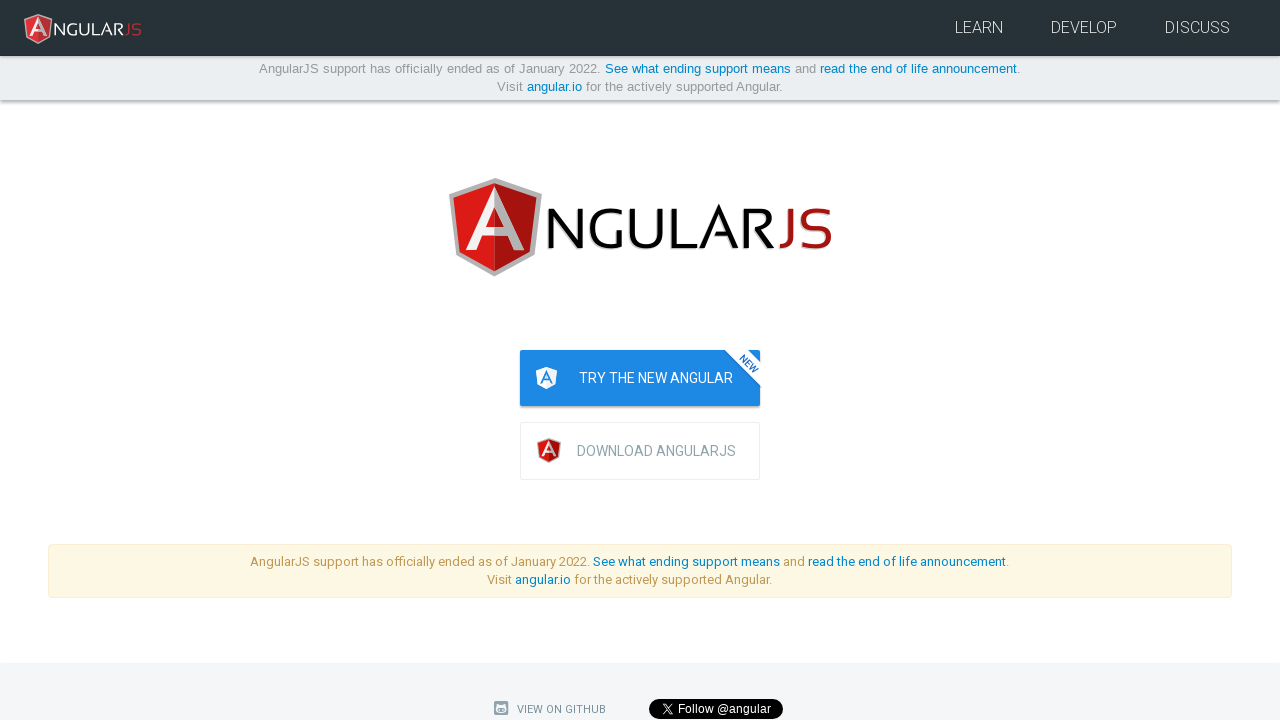

Filled name input field with 'Julie' on input[ng-model='yourName']
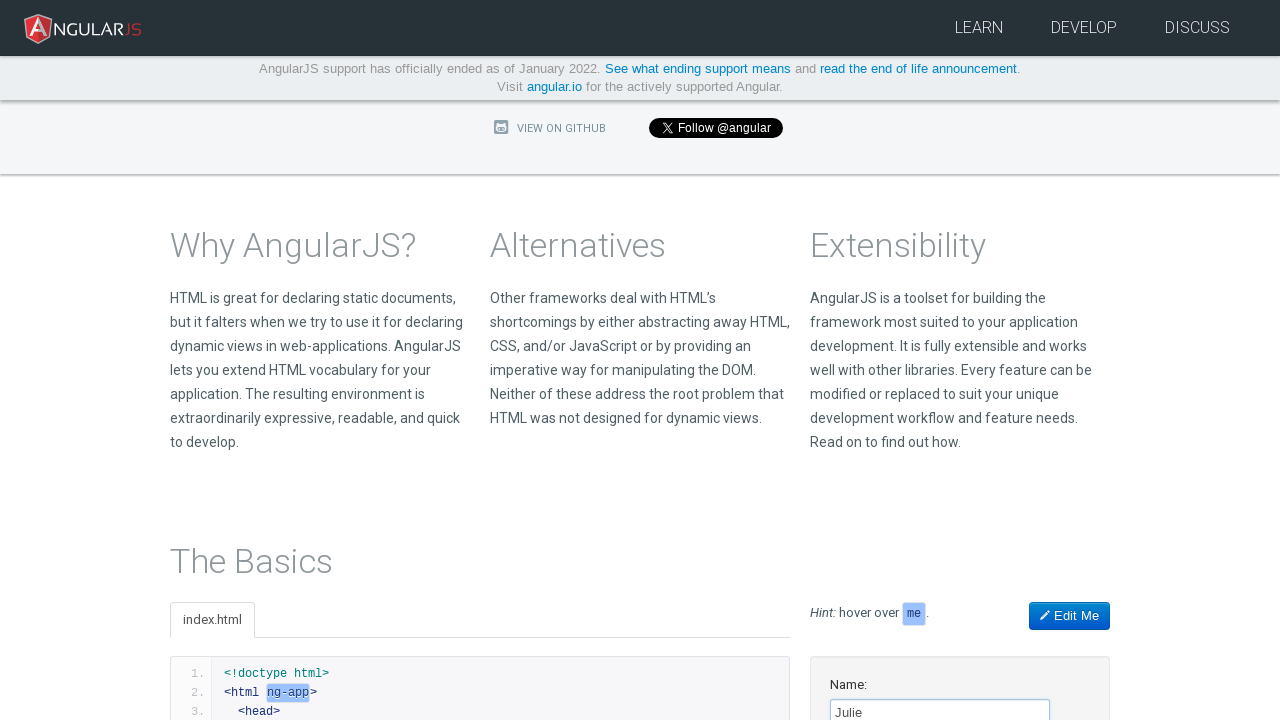

Verified greeting message 'Hello Julie!' appeared
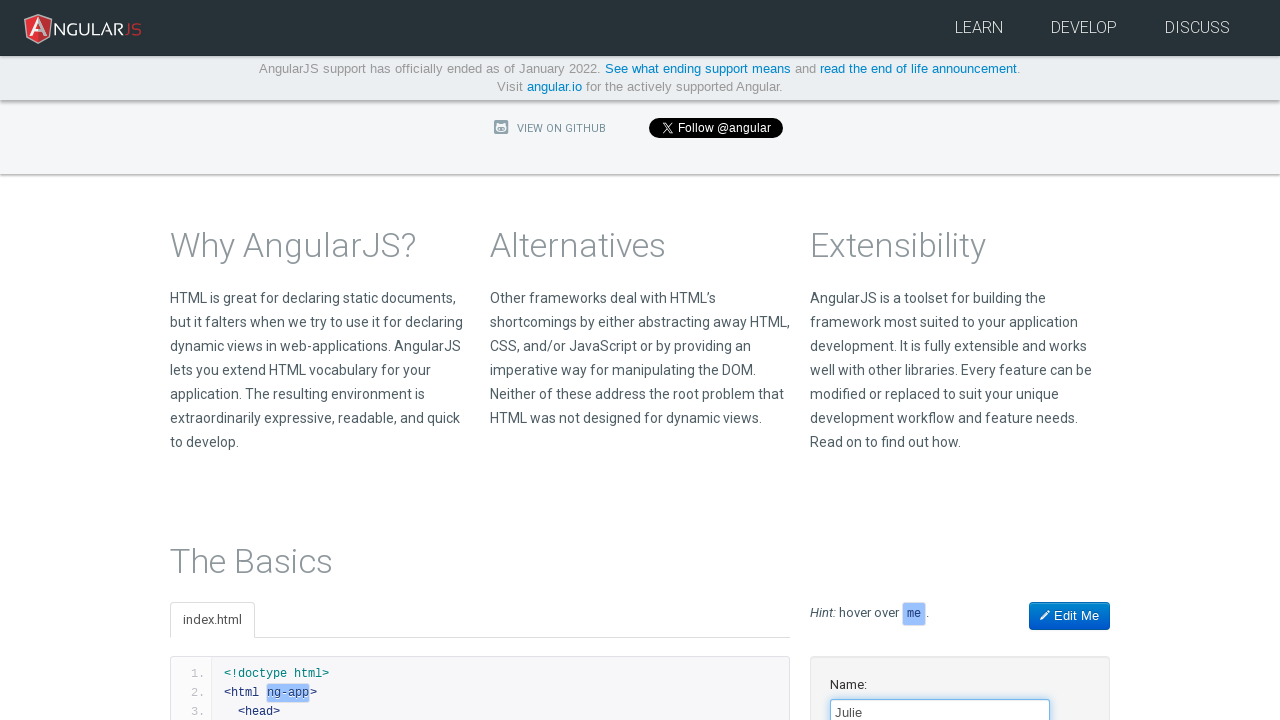

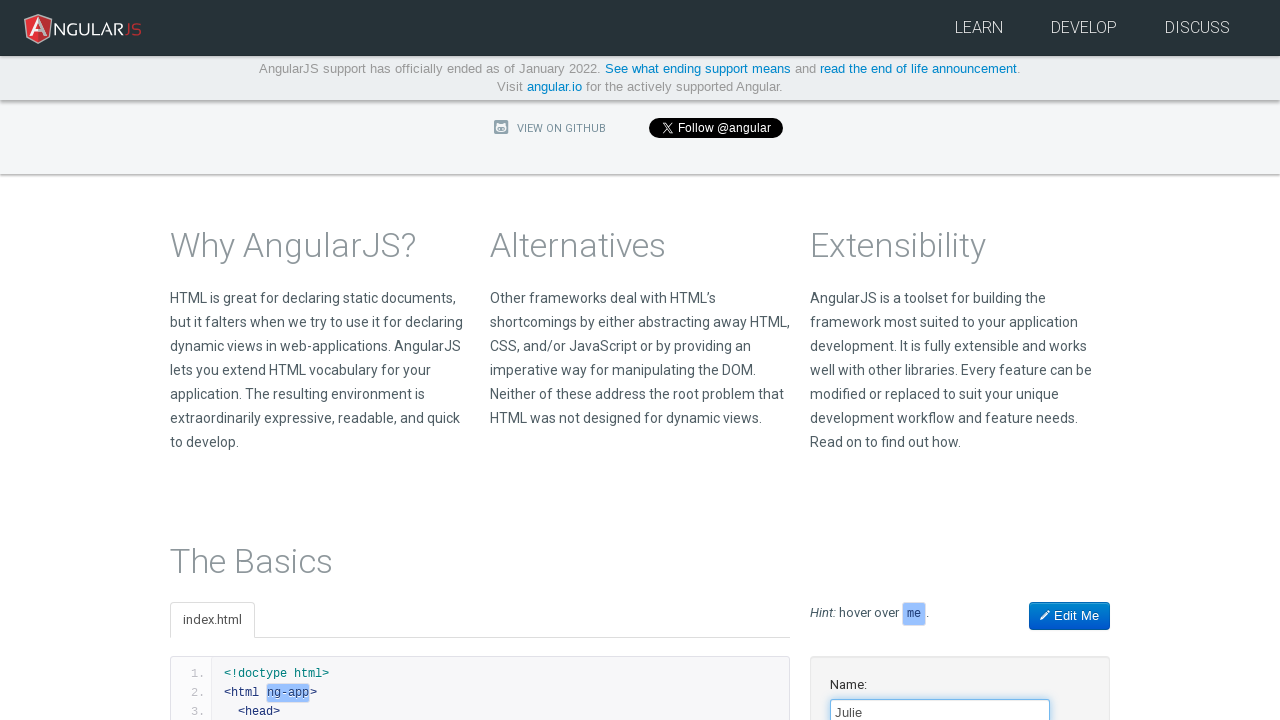